Tests website responsiveness by resizing browser window to mobile and tablet dimensions

Starting URL: https://dribbble.com

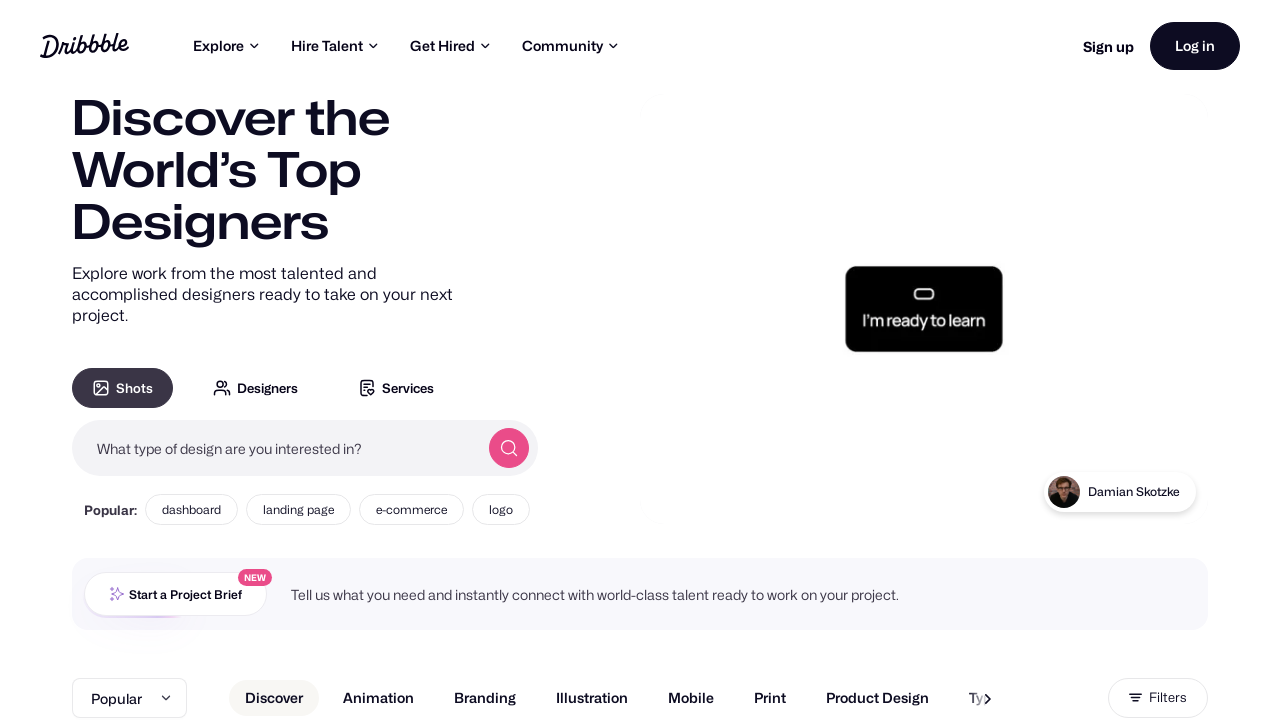

Set viewport size to mobile dimensions (360x640)
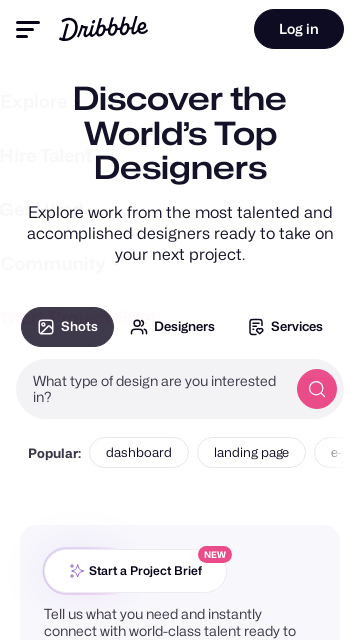

Reloaded page in mobile view
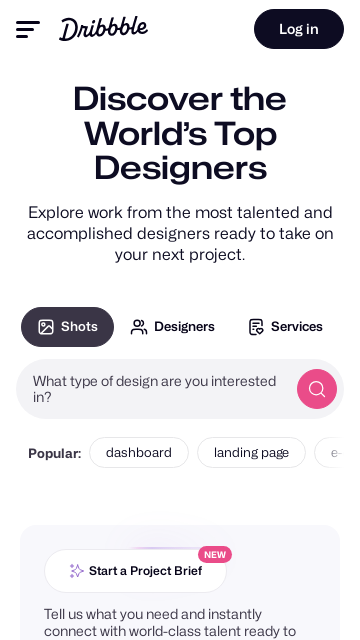

Set viewport size to tablet dimensions (768x1024)
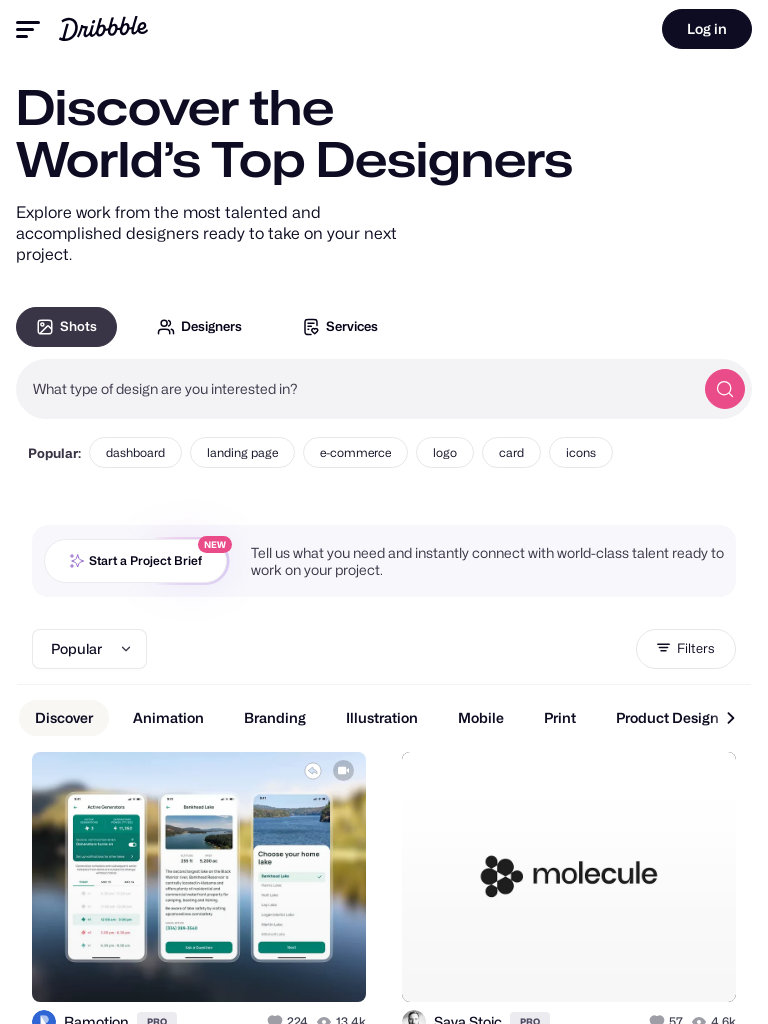

Reloaded page in tablet view
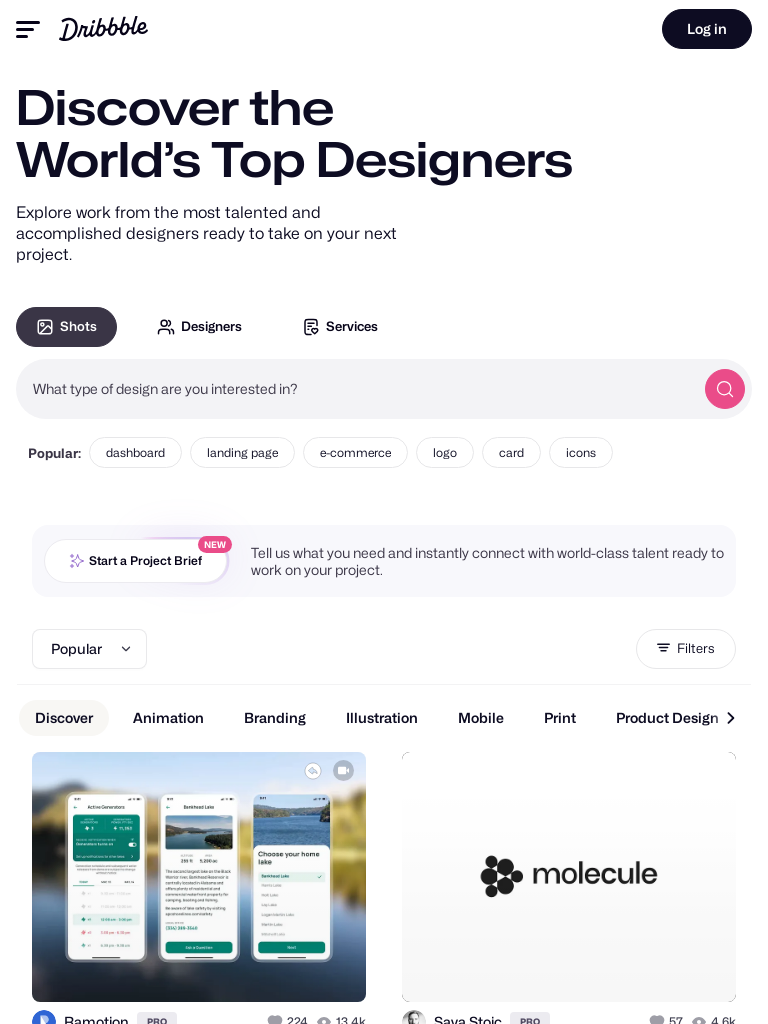

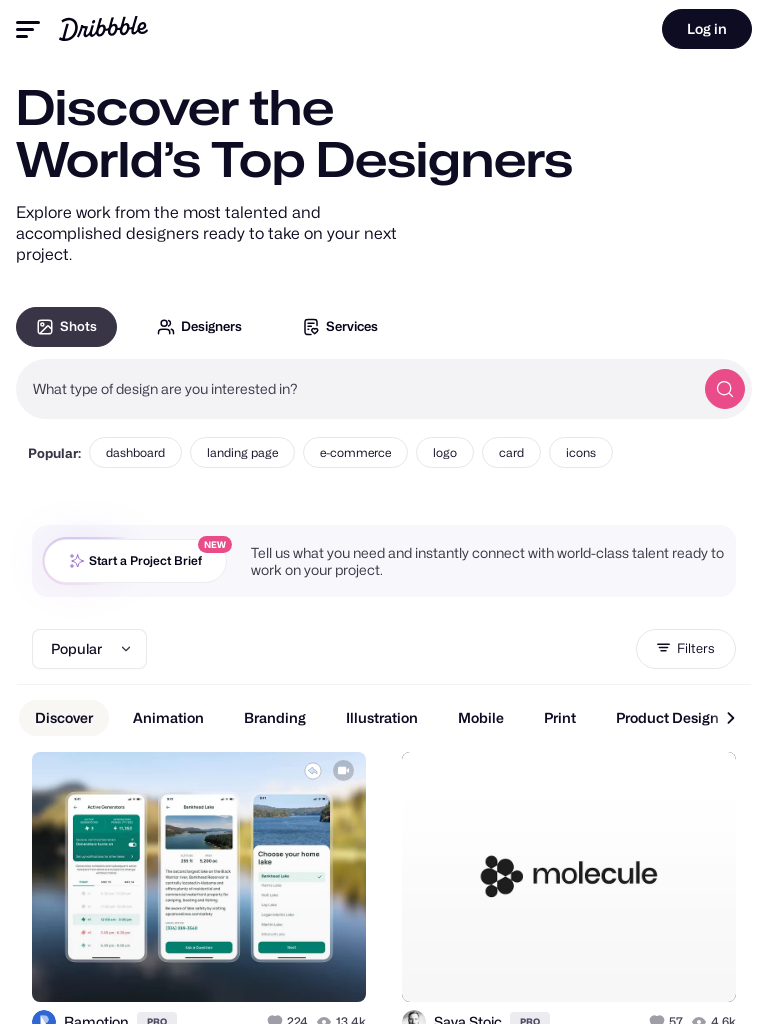